Tests file upload functionality by interacting with the file input element.

Starting URL: https://cac-tat.s3.eu-central-1.amazonaws.com/index.html

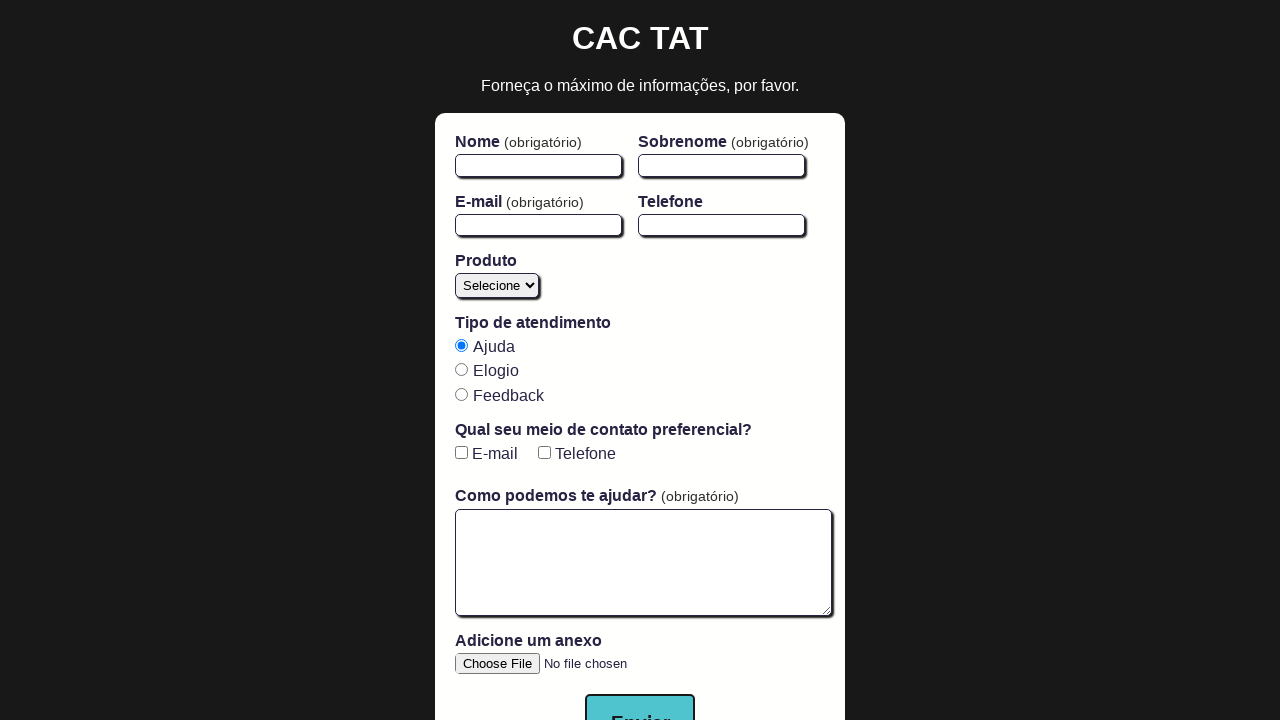

Waited for DOM content to load
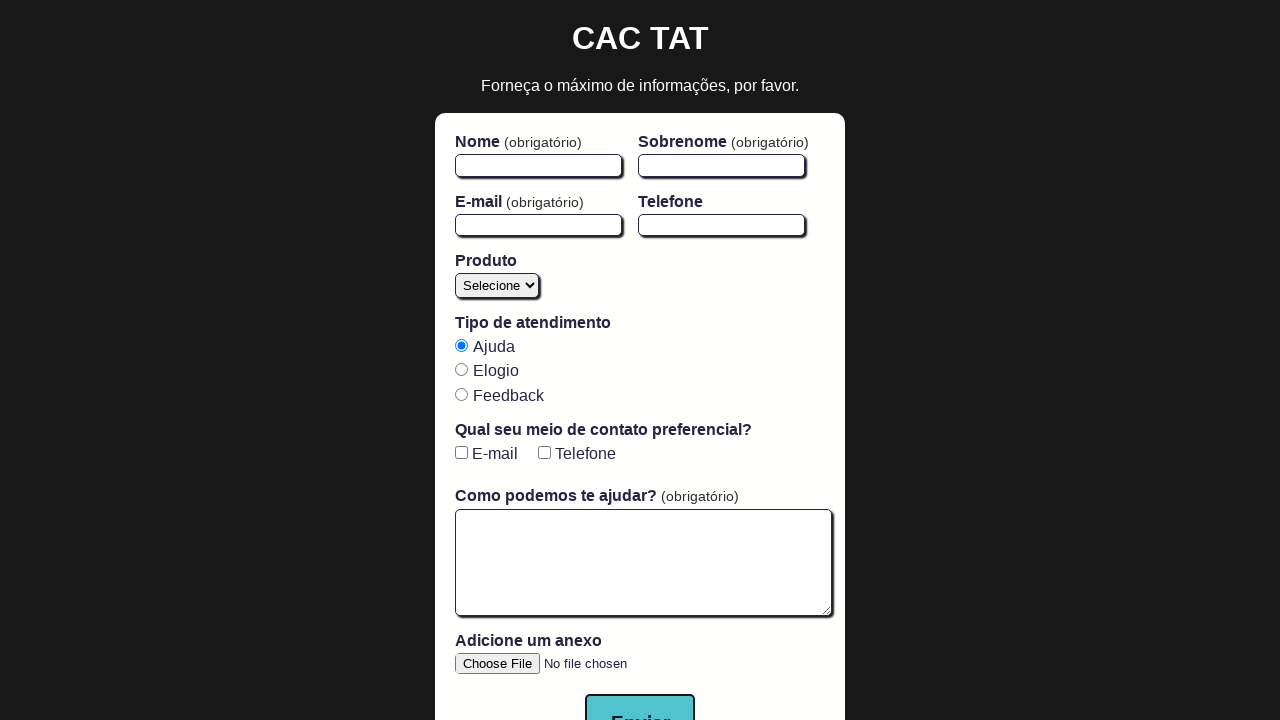

Located file input element(s)
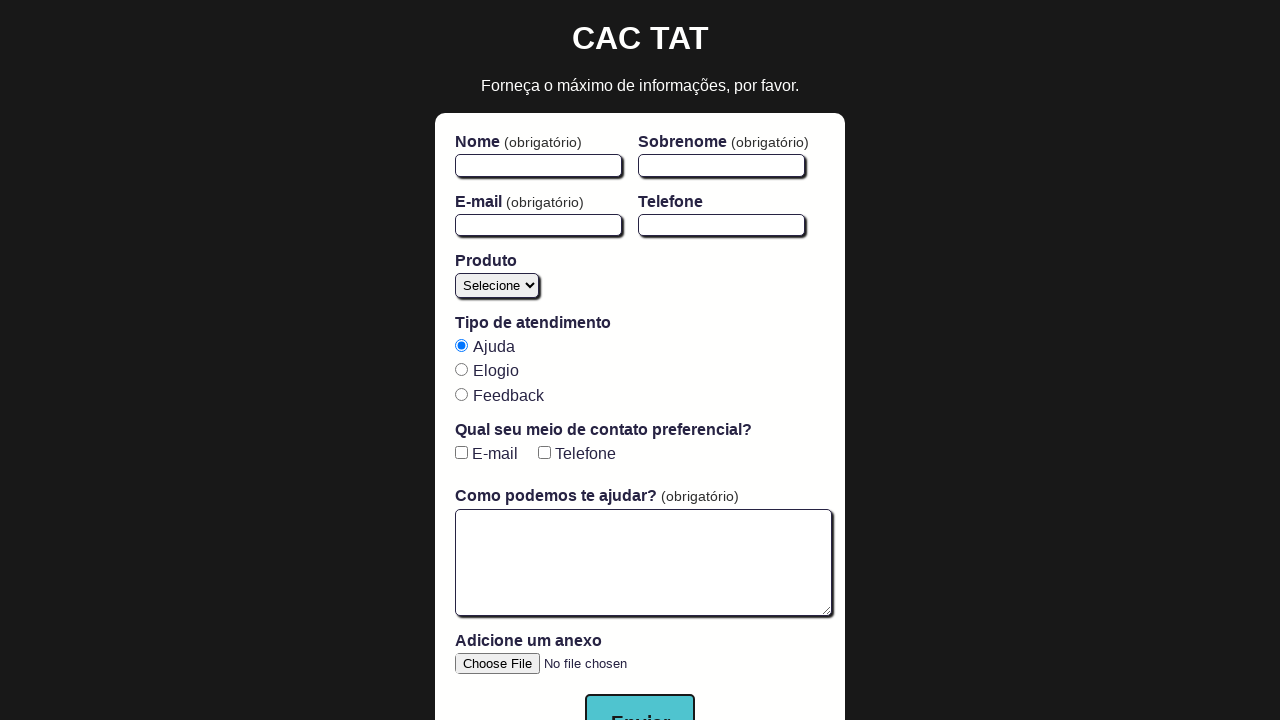

File input element found
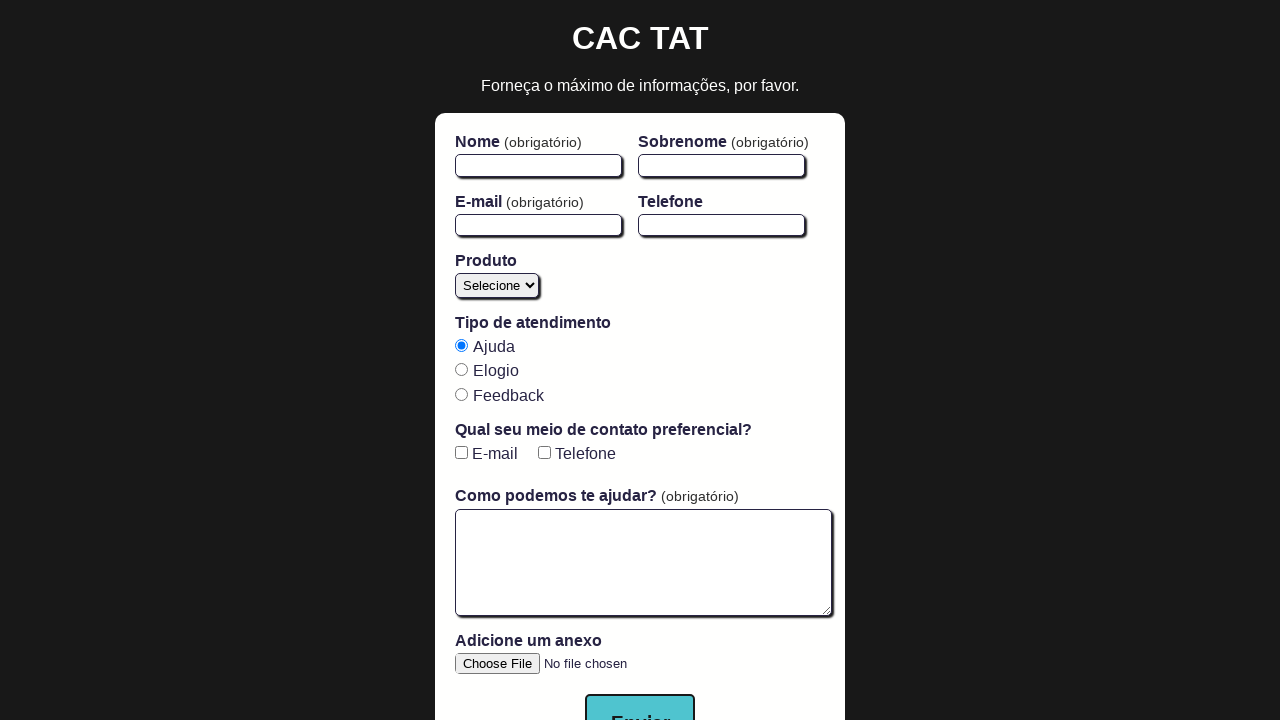

File input element is visible and interactable
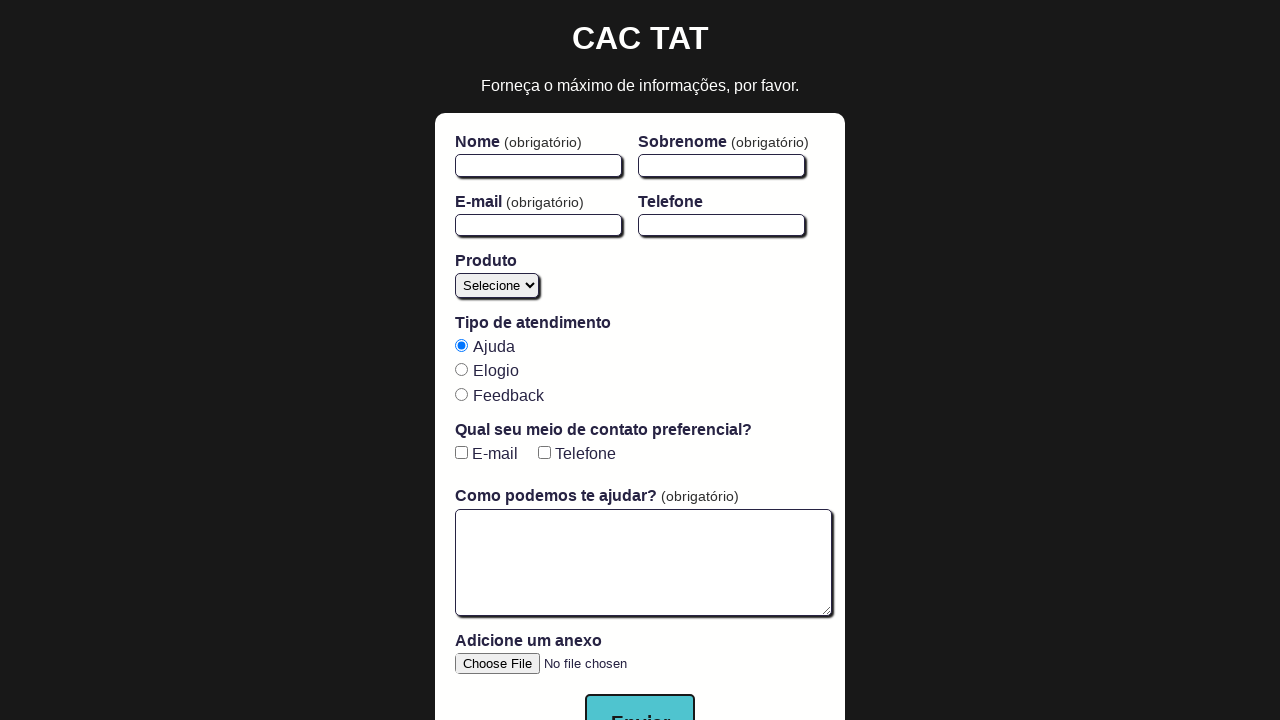

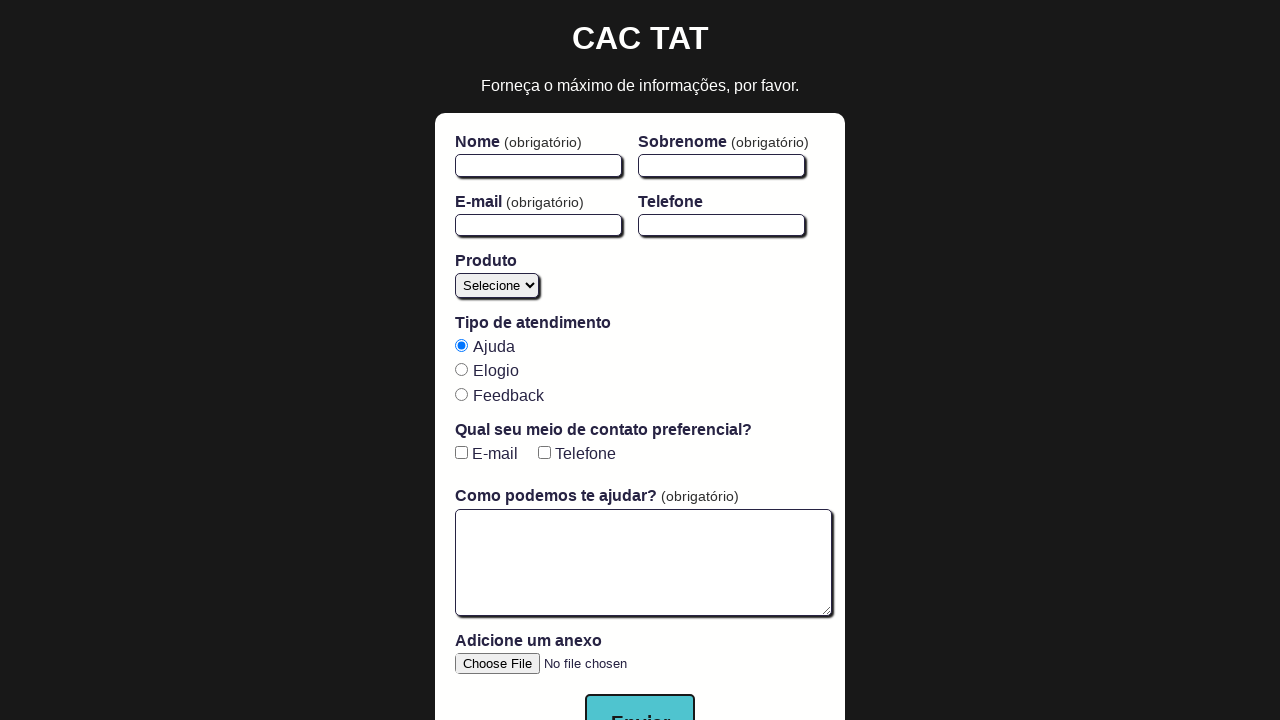